Tests Gmail footer links by clicking Help, Privacy, and Terms links, switching between opened windows, and verifying the Google Account Help page title

Starting URL: https://gmail.com

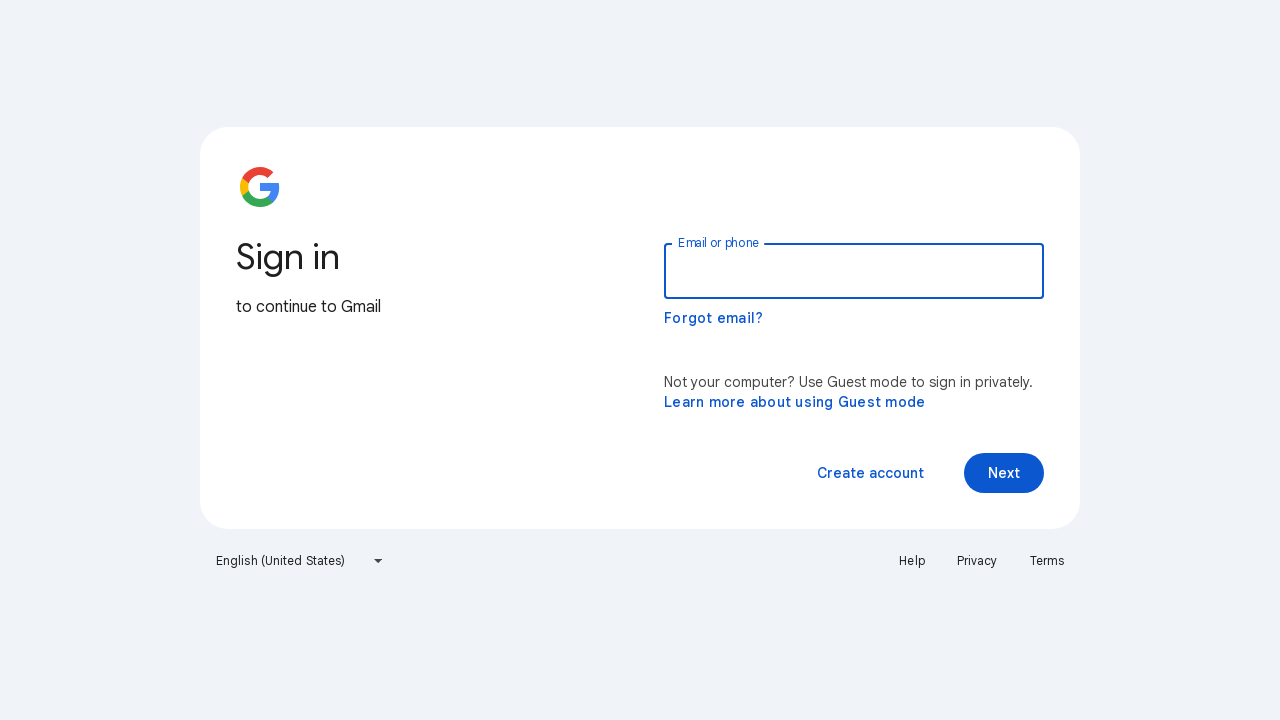

Clicked Help link and new window opened at (912, 561) on a:has-text('Help')
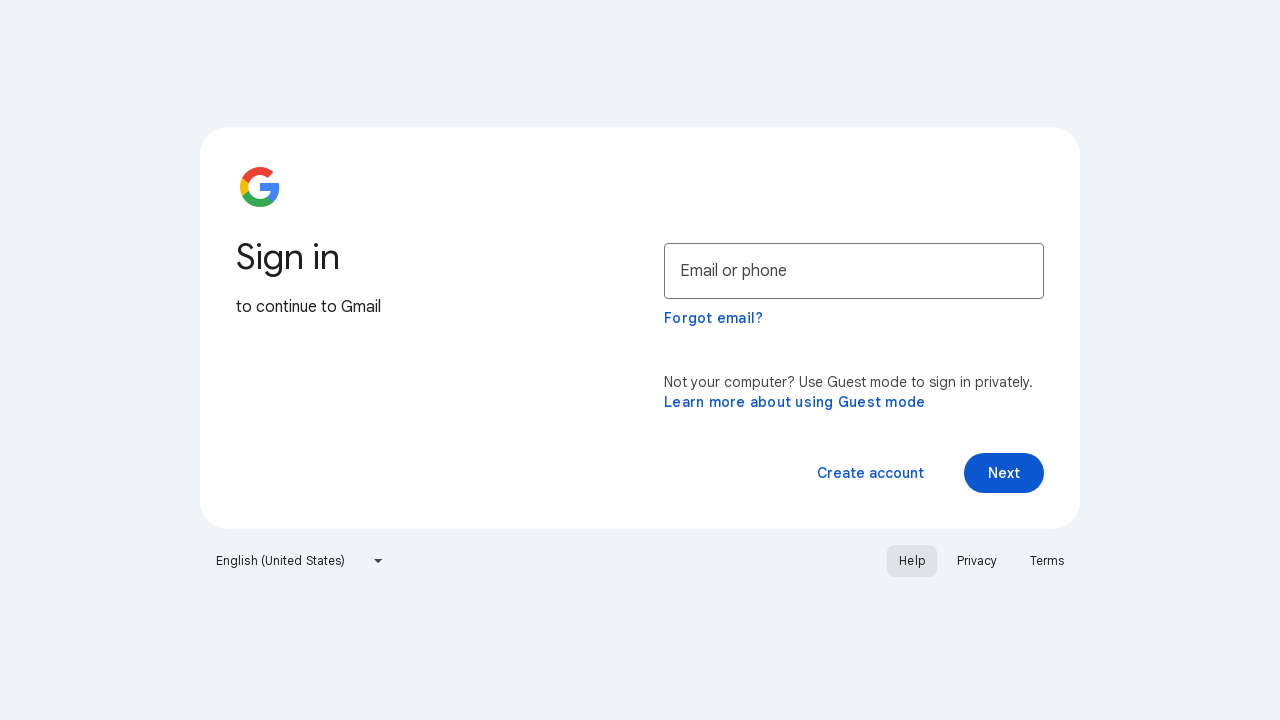

Clicked Privacy link and new window opened at (977, 561) on a:has-text('Privacy')
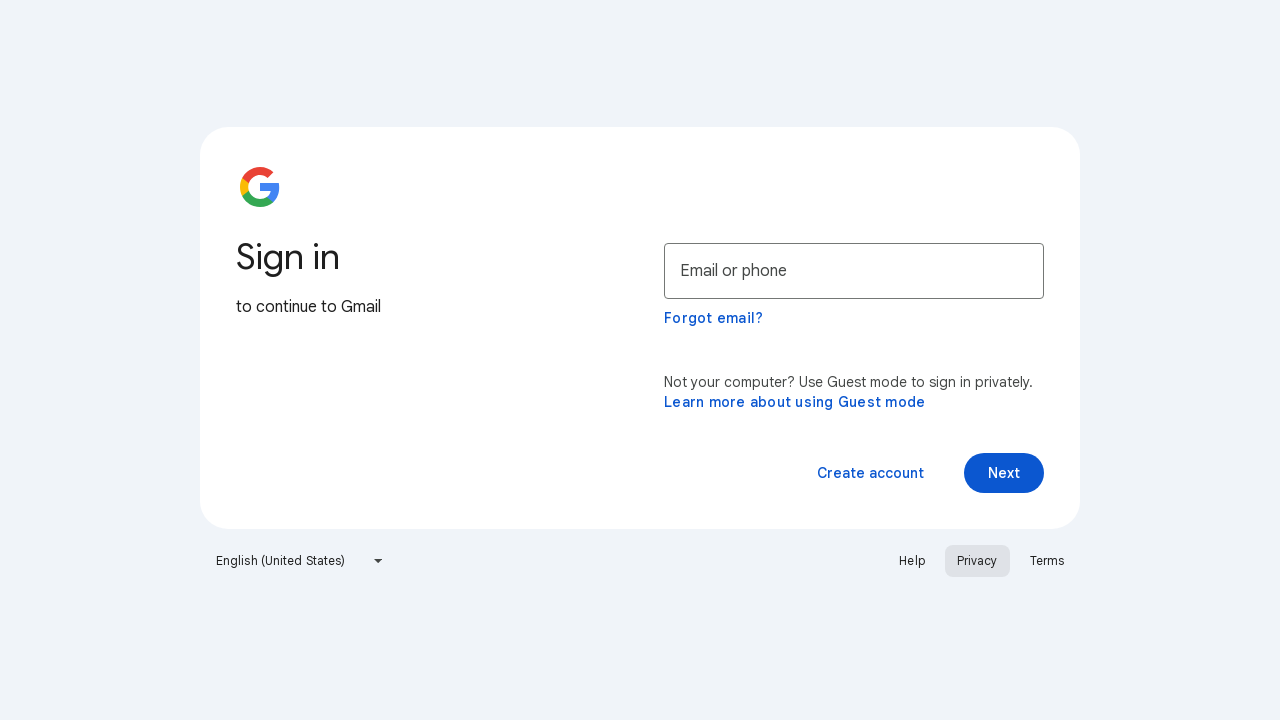

Clicked Terms link and new window opened at (1047, 561) on a:has-text('Terms')
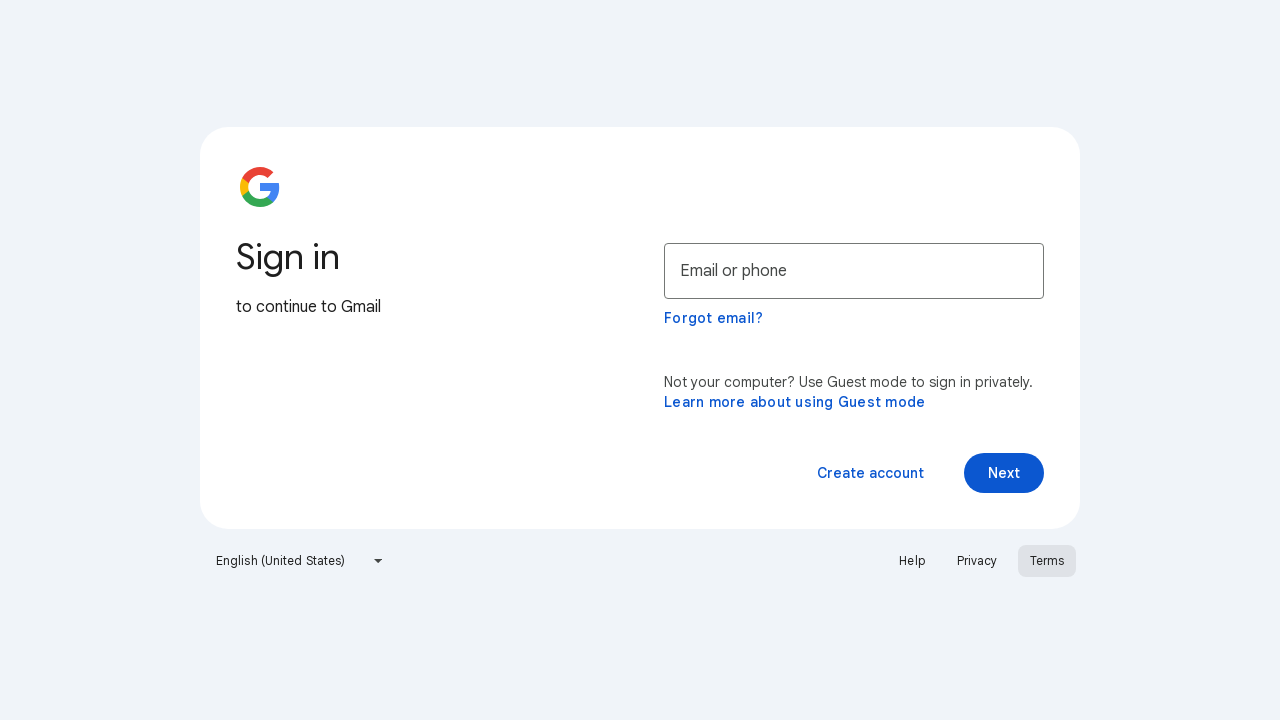

Switched to Help page window
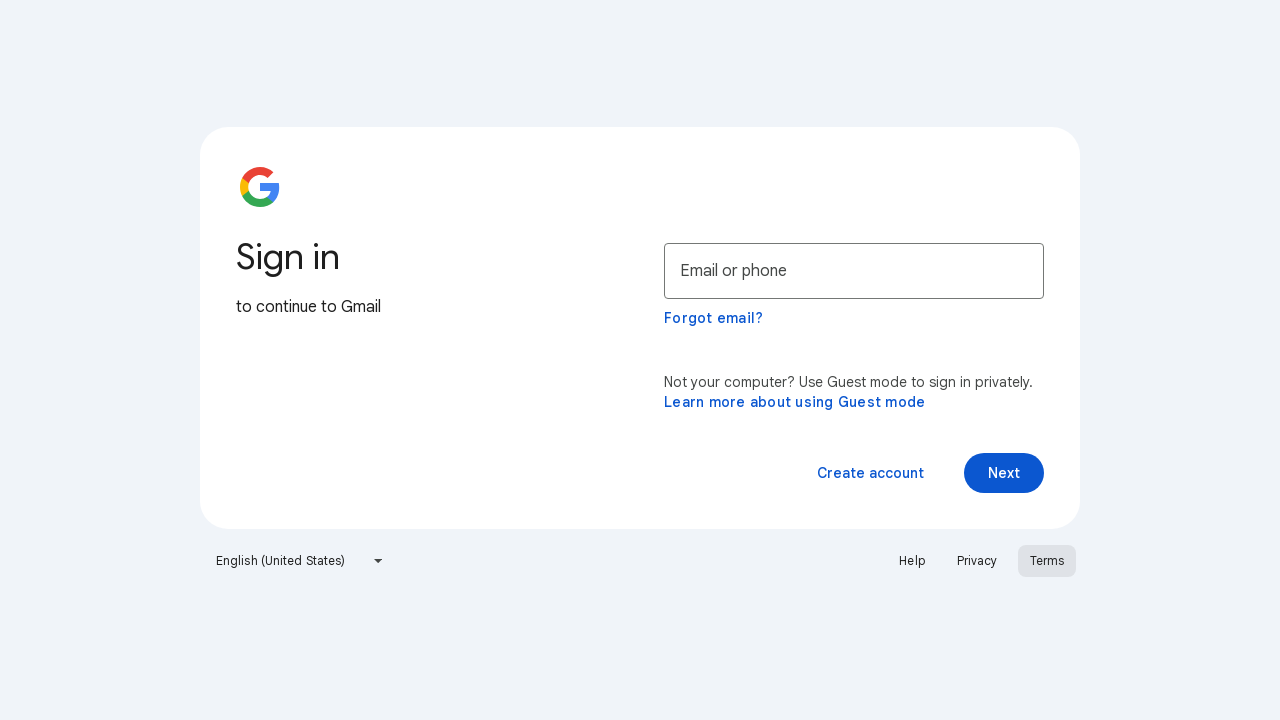

Retrieved Help page title: Google Account Help
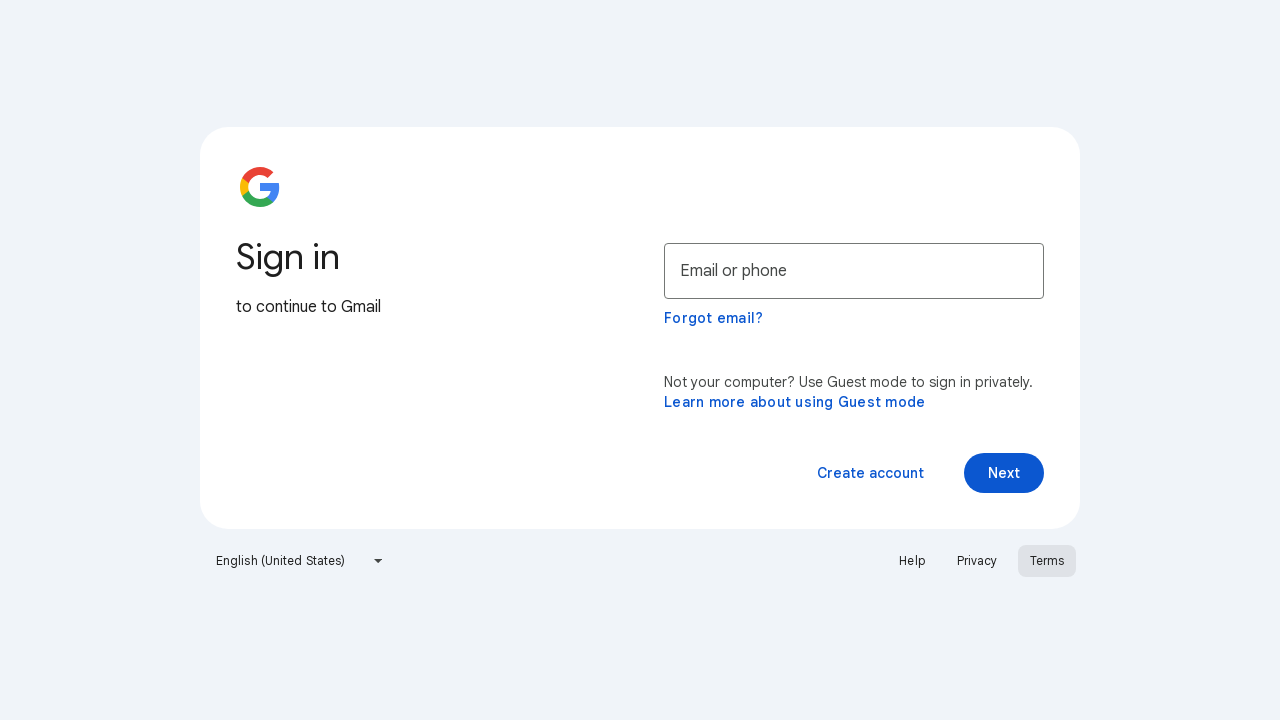

Verified Help page title matches expected: True
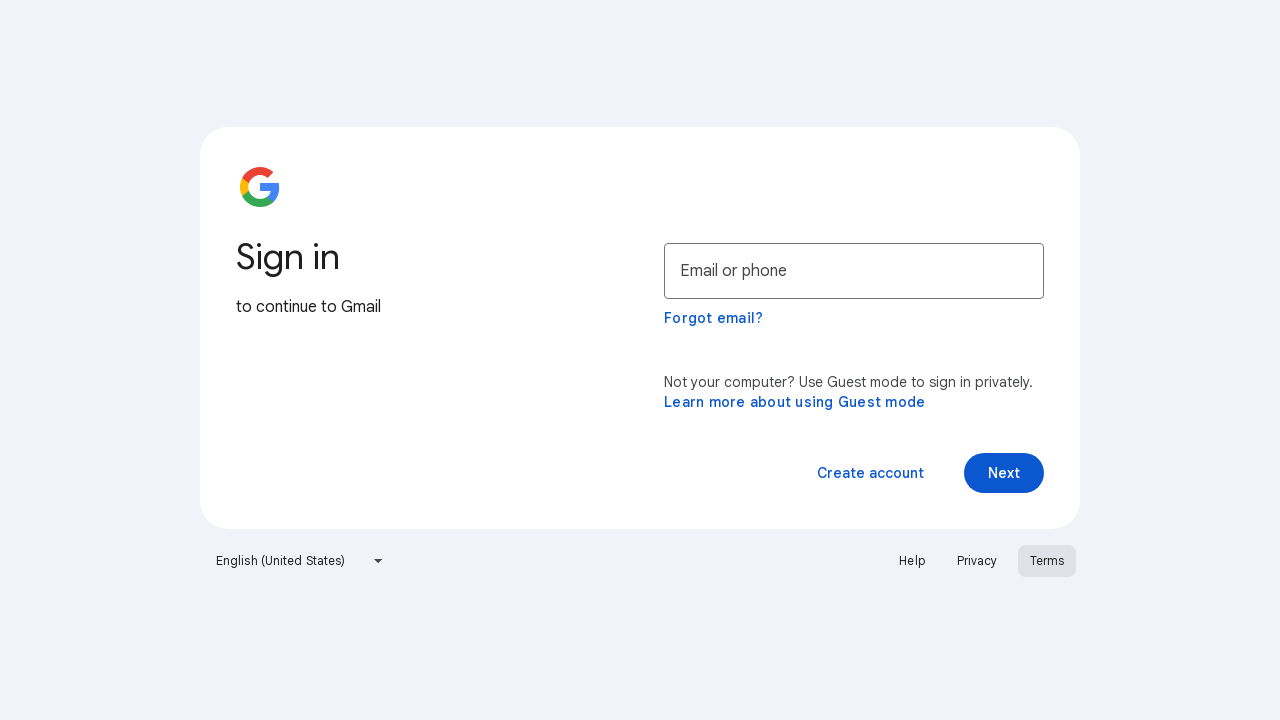

Closed Help page window
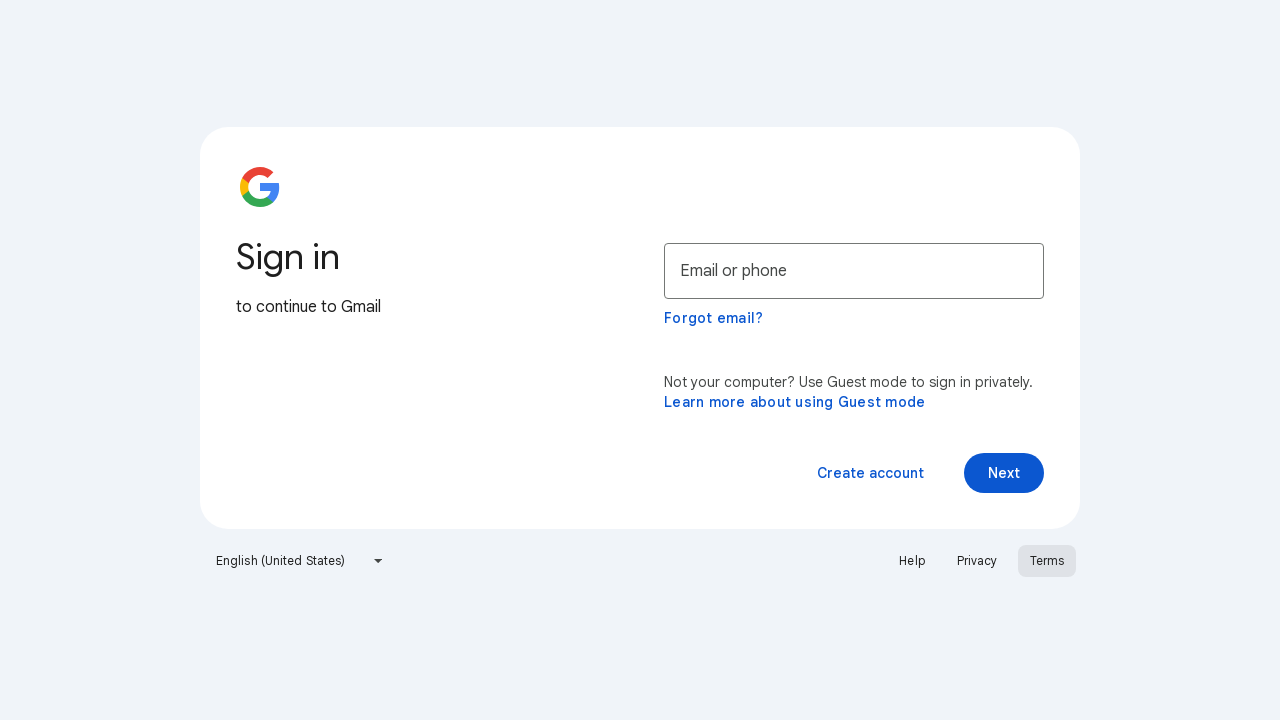

Switched to Privacy page window
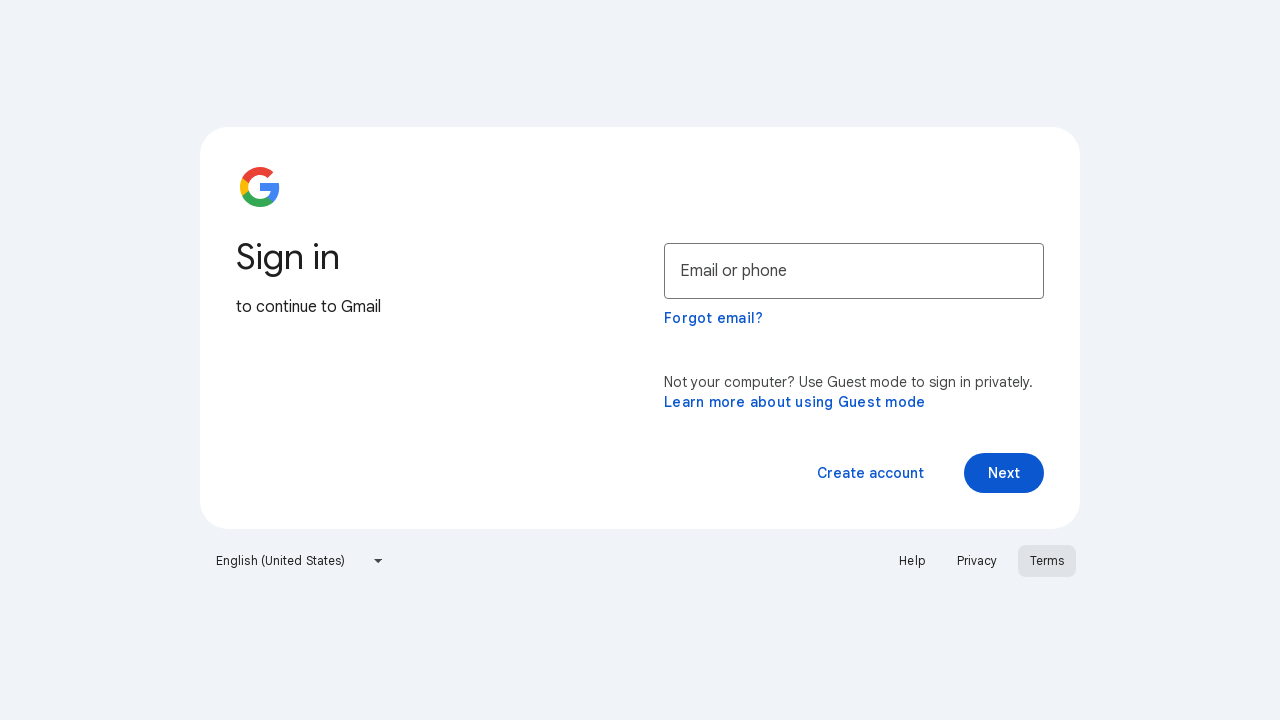

Clicked FAQ link on Privacy page at (598, 78) on a:has-text('FAQ')
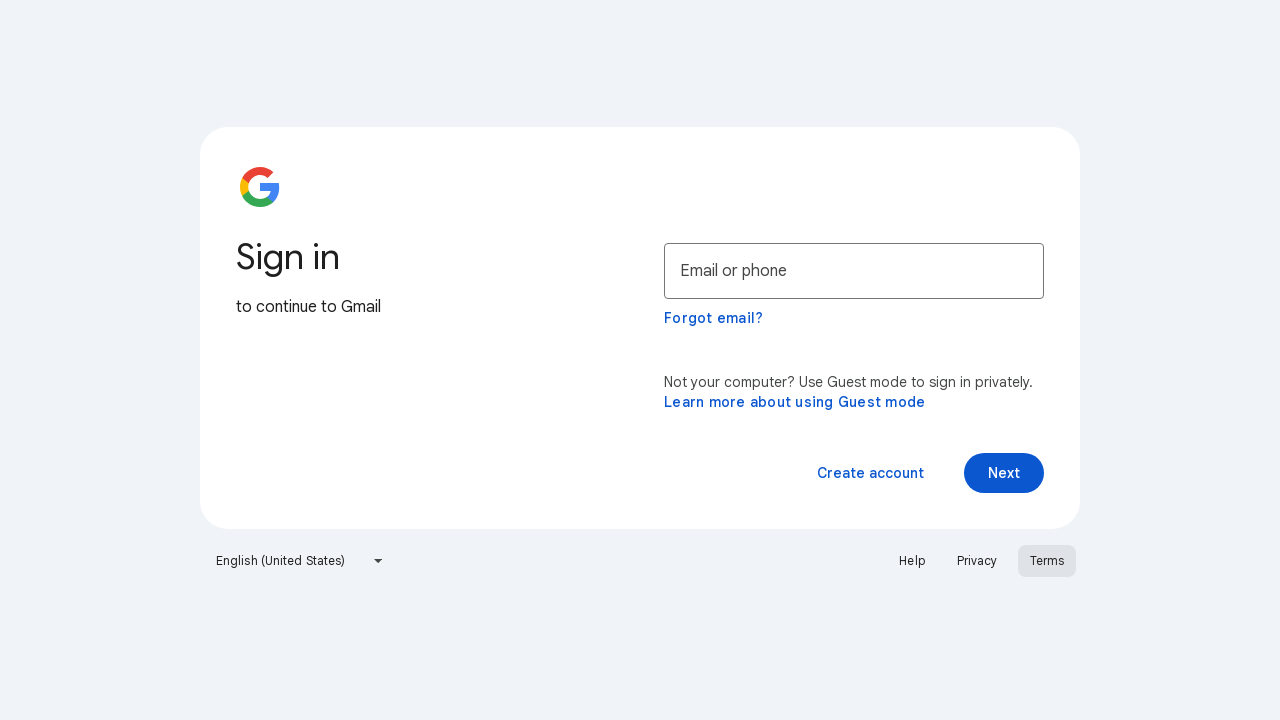

Closed Privacy page window
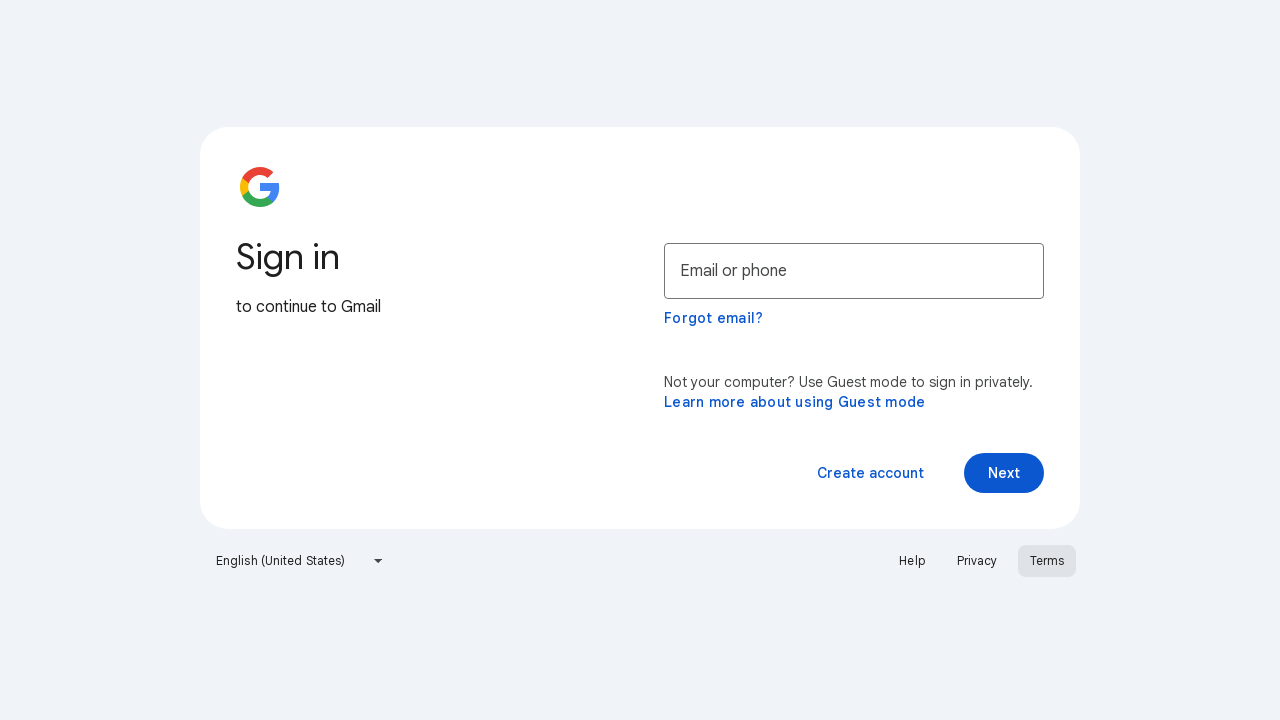

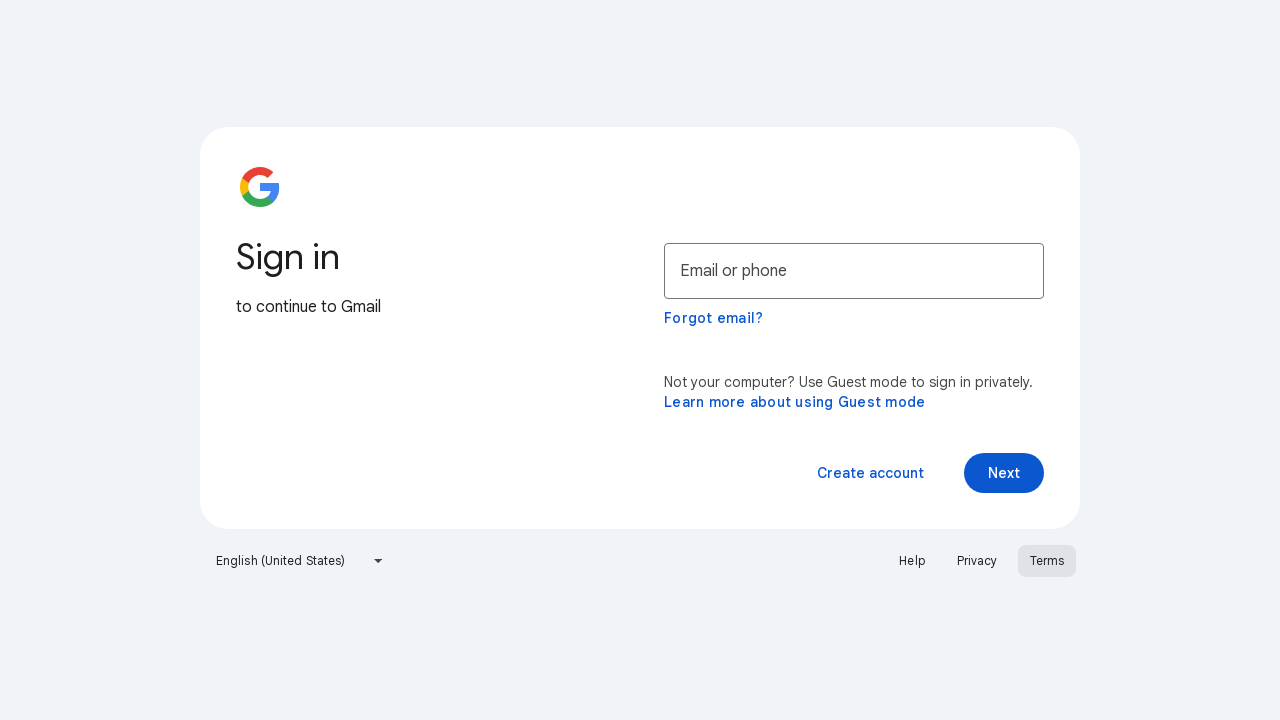